Tests drag and drop functionality by dragging a "Drag me" element and dropping it onto a "Drop here" target, then verifying the text changes to "Dropped!"

Starting URL: https://demoqa.com/droppable

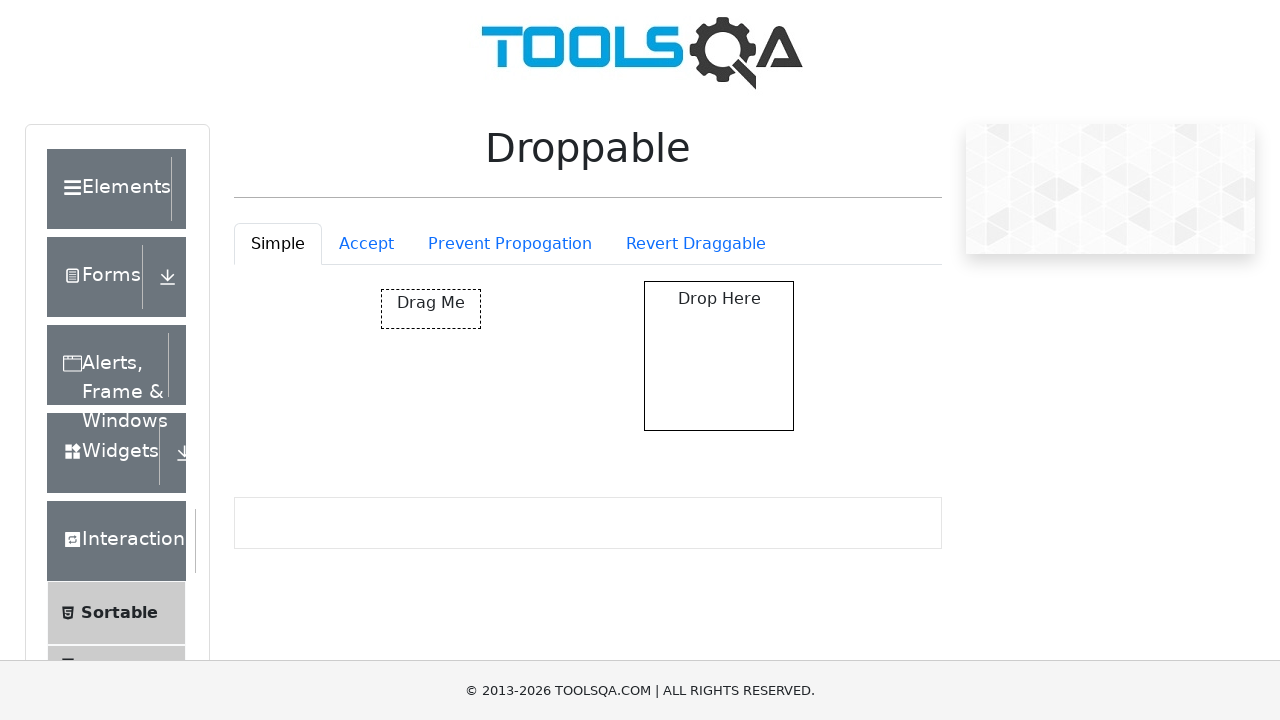

Located the draggable element with id 'draggable'
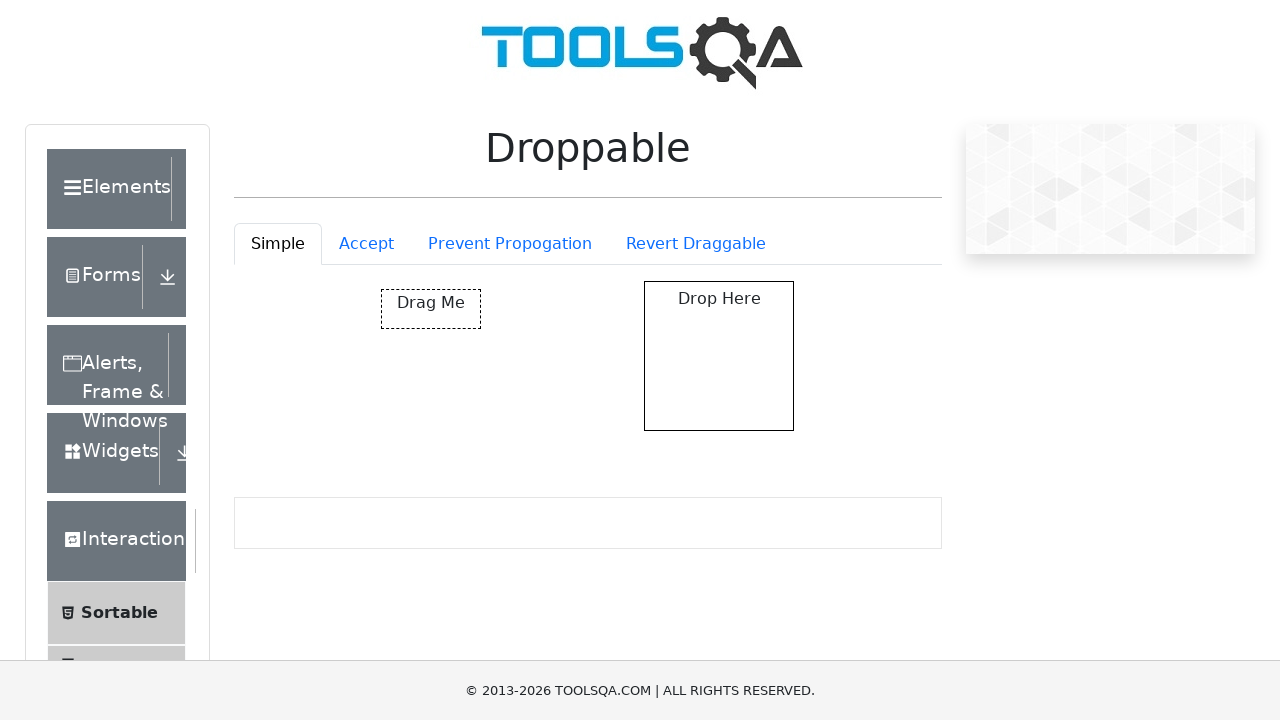

Located the drop target element with id 'droppable'
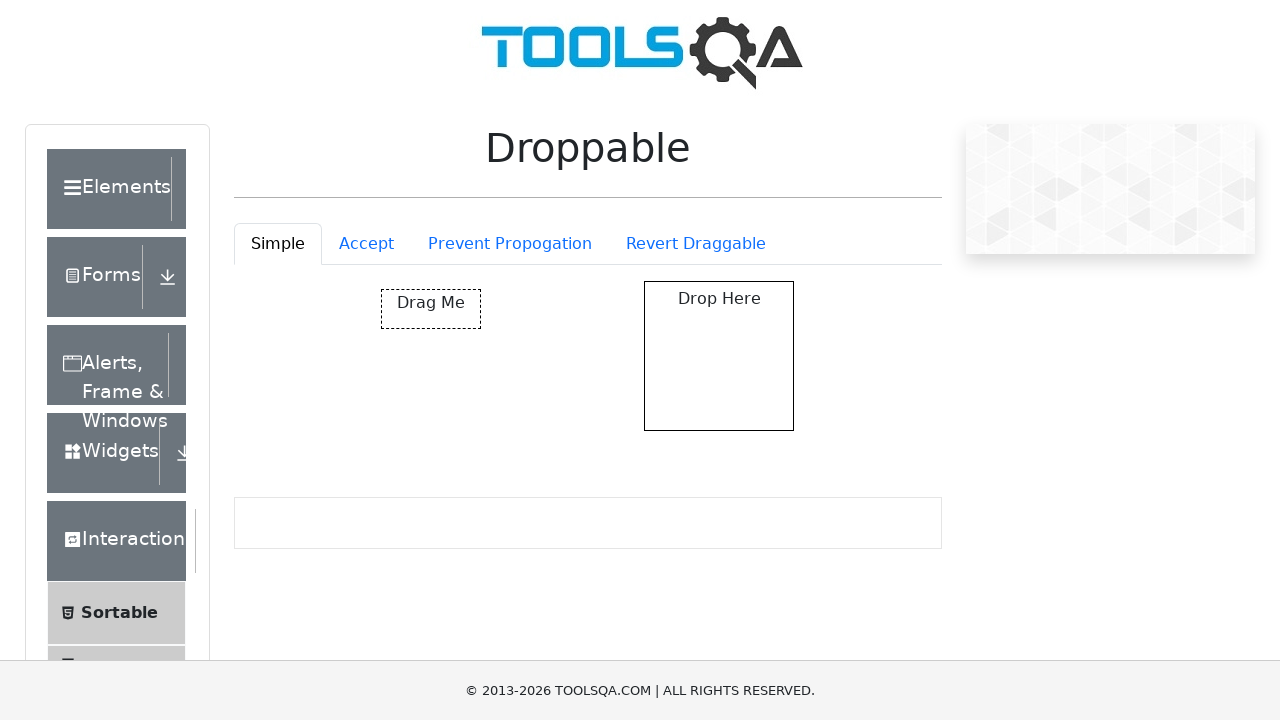

Dragged 'Drag me' element onto 'Drop here' target at (719, 356)
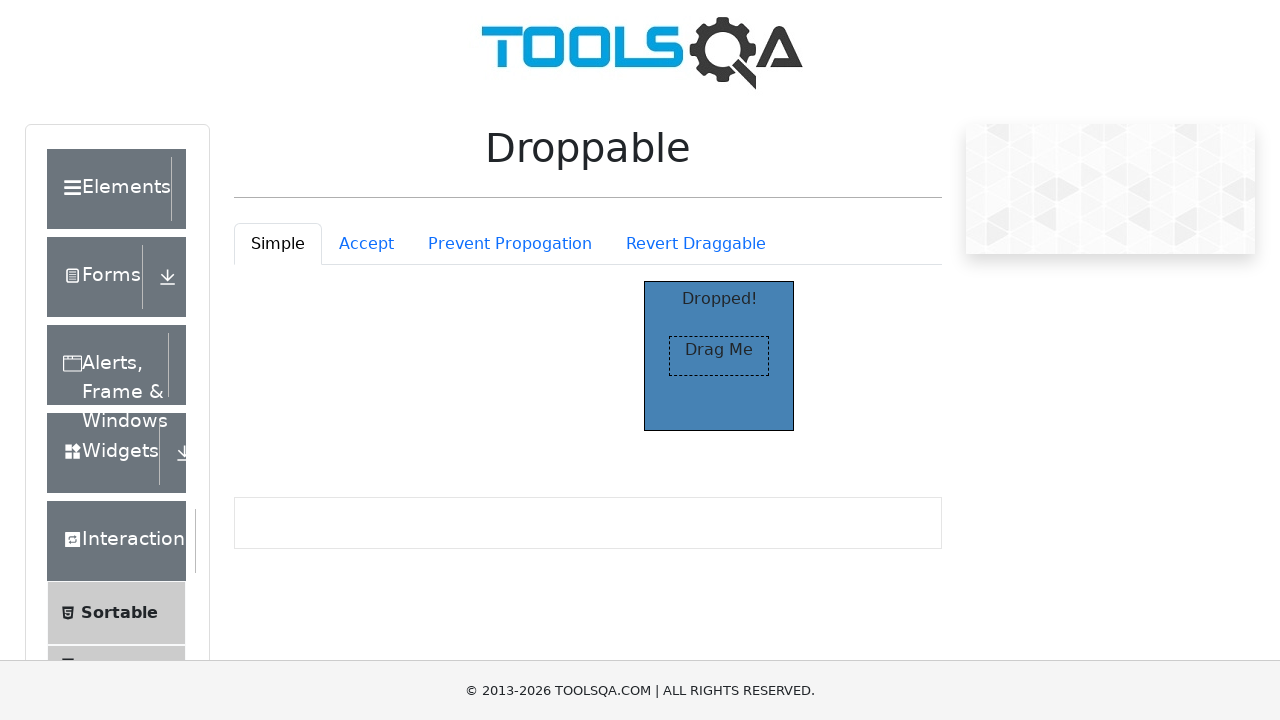

Verified drop target text changed to 'Dropped!'
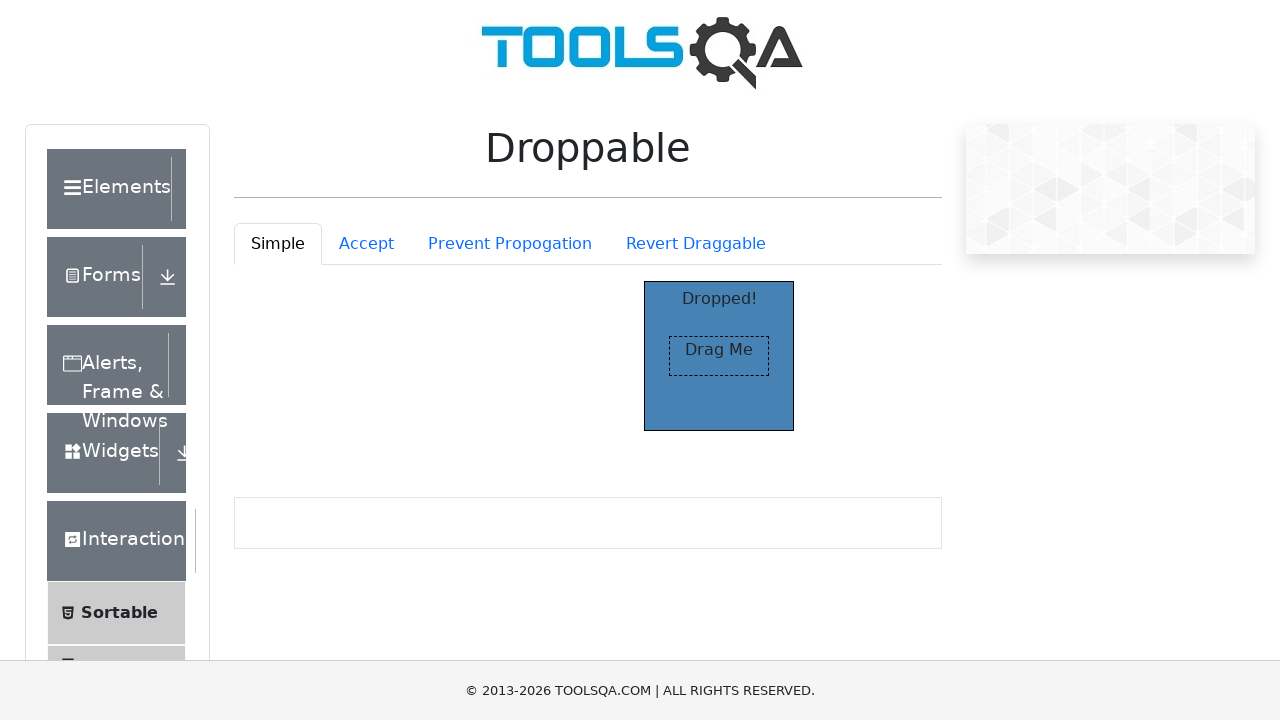

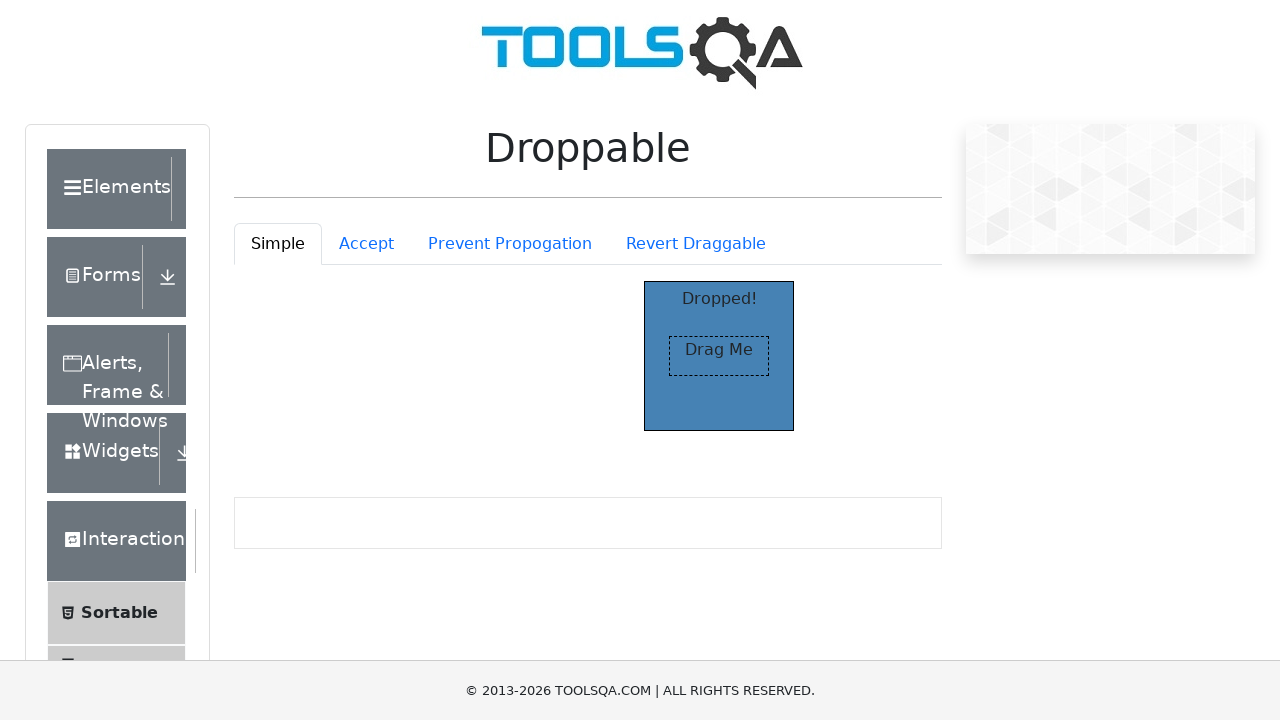